Tests submitting an empty feedback form, clicking Yes to confirm, and verifying the generic thank you message without a name

Starting URL: https://kristinek.github.io/site/tasks/provide_feedback

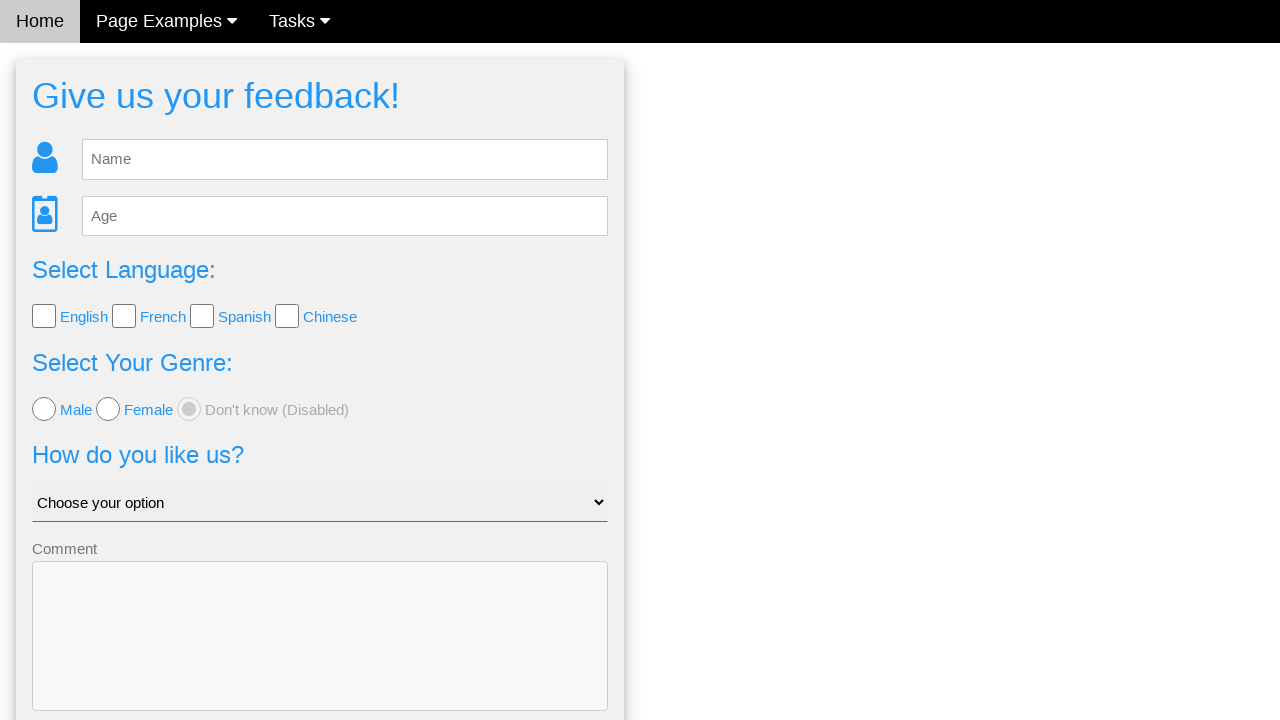

Clicked Send button without entering feedback at (320, 656) on #fb_form > form > button
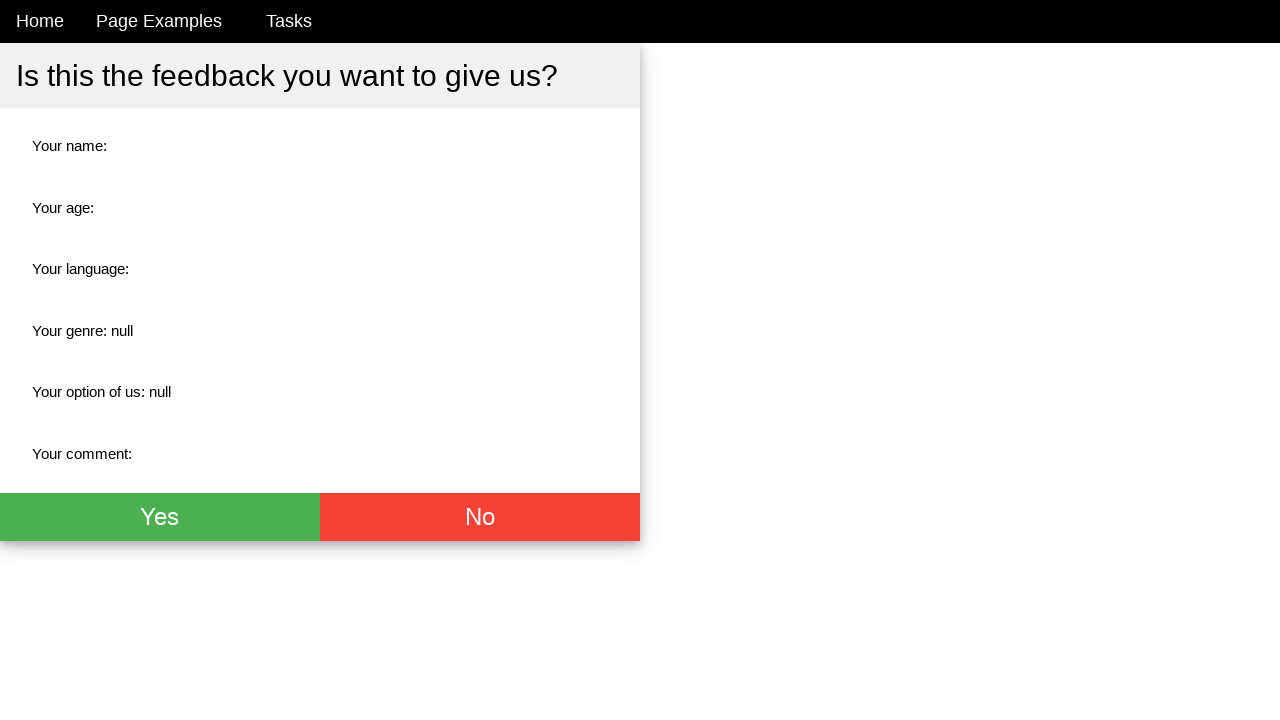

Confirmation dialog loaded
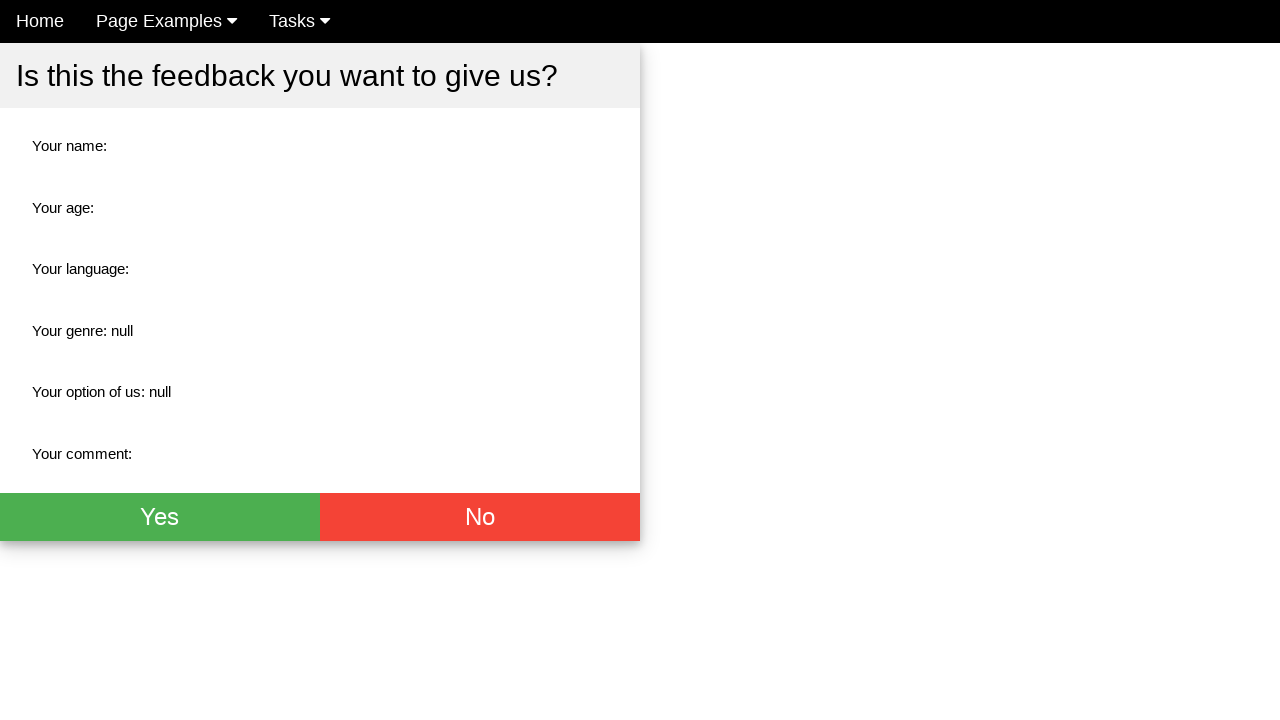

Clicked Yes button to confirm empty feedback submission at (160, 517) on button.w3-btn.w3-green.w3-xlarge
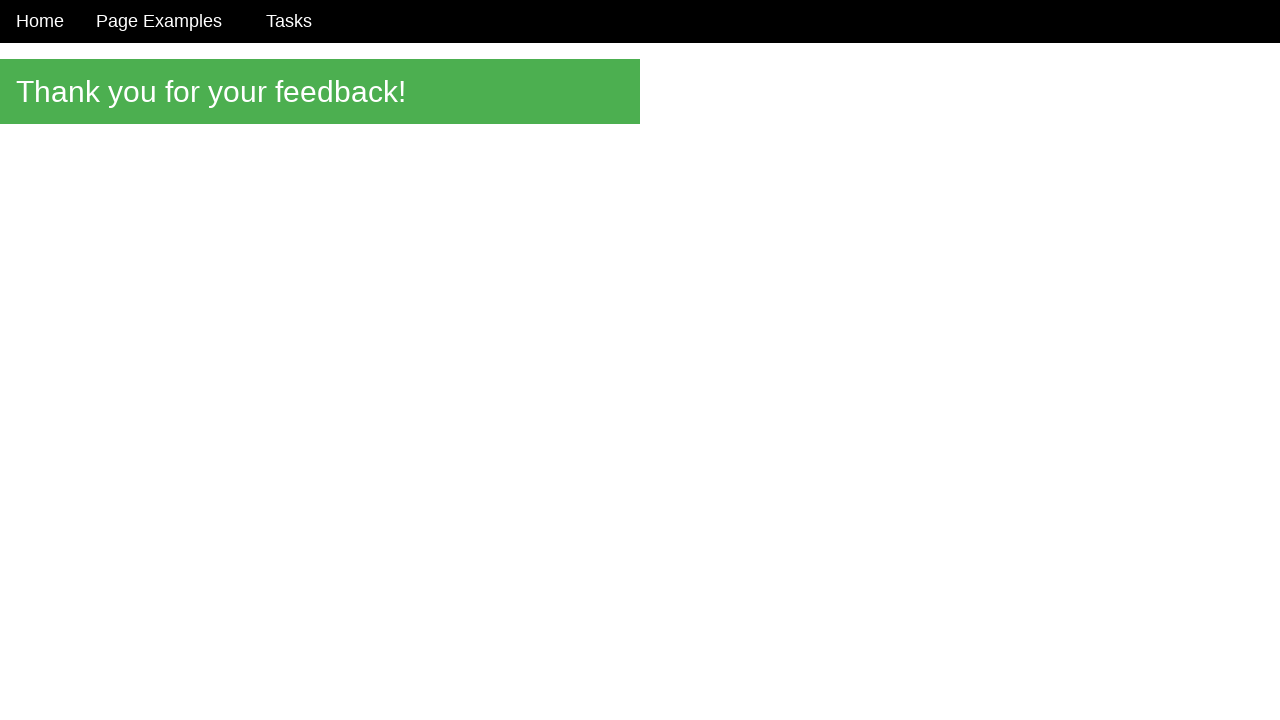

Thank you message appeared
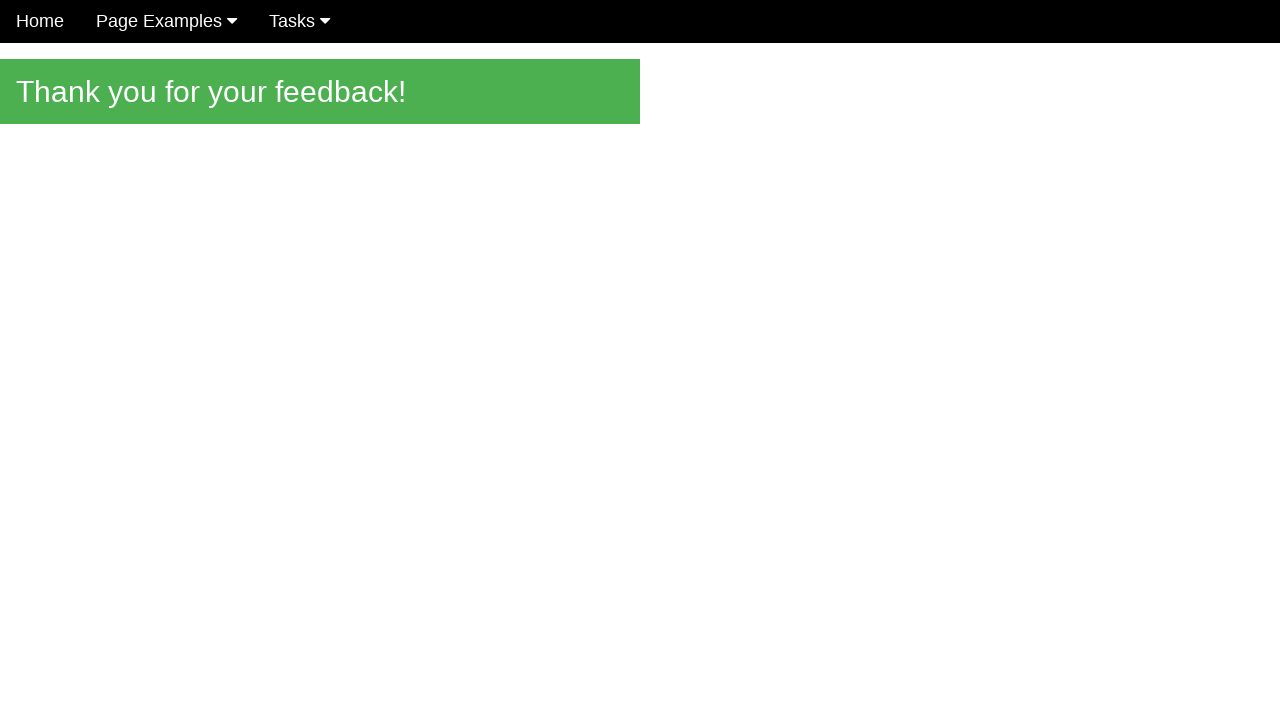

Verified generic thank you message without name is displayed
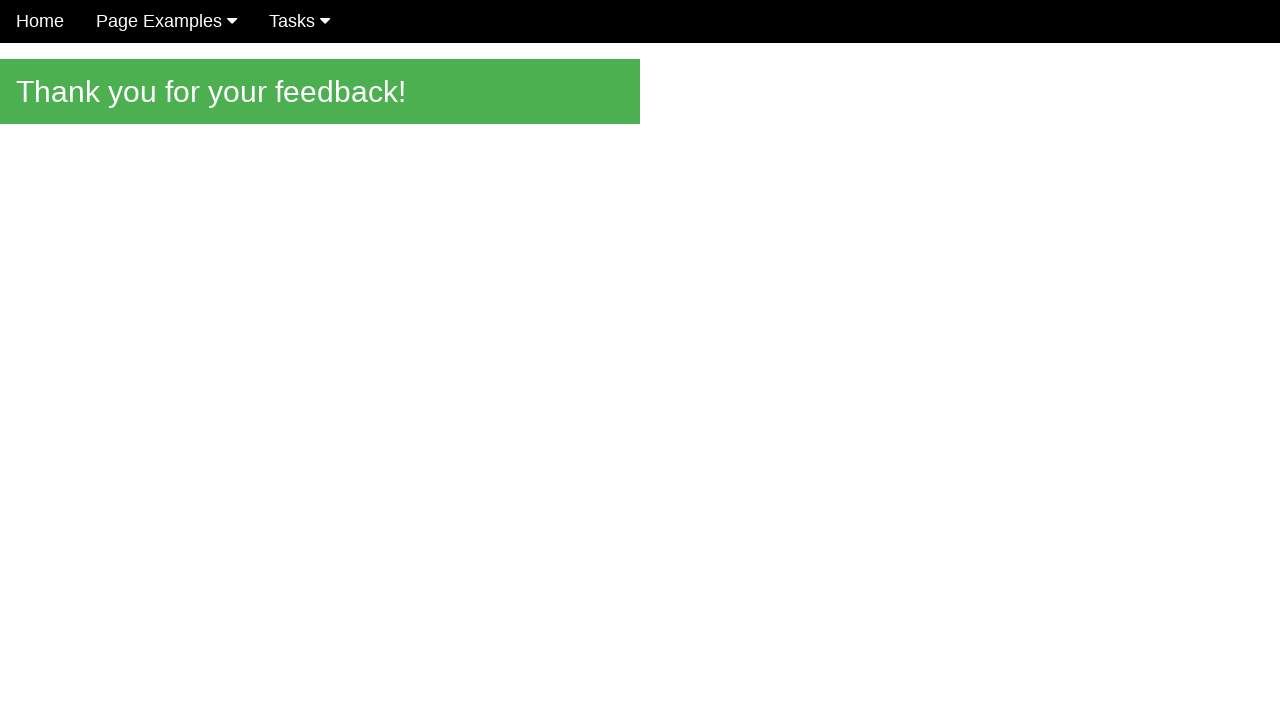

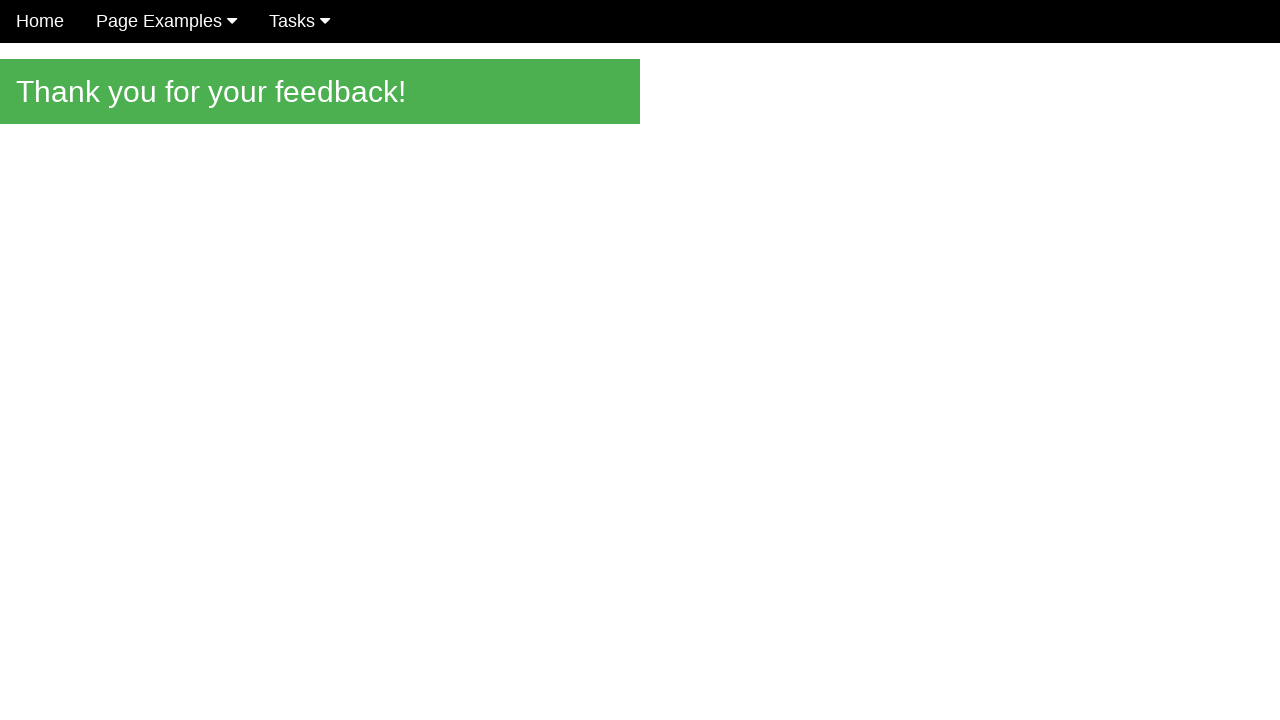